Tests checkbox functionality by clicking on multiple checkboxes (Java, JavaScript, and Others) on a form

Starting URL: https://www.leafground.com/checkbox.xhtml

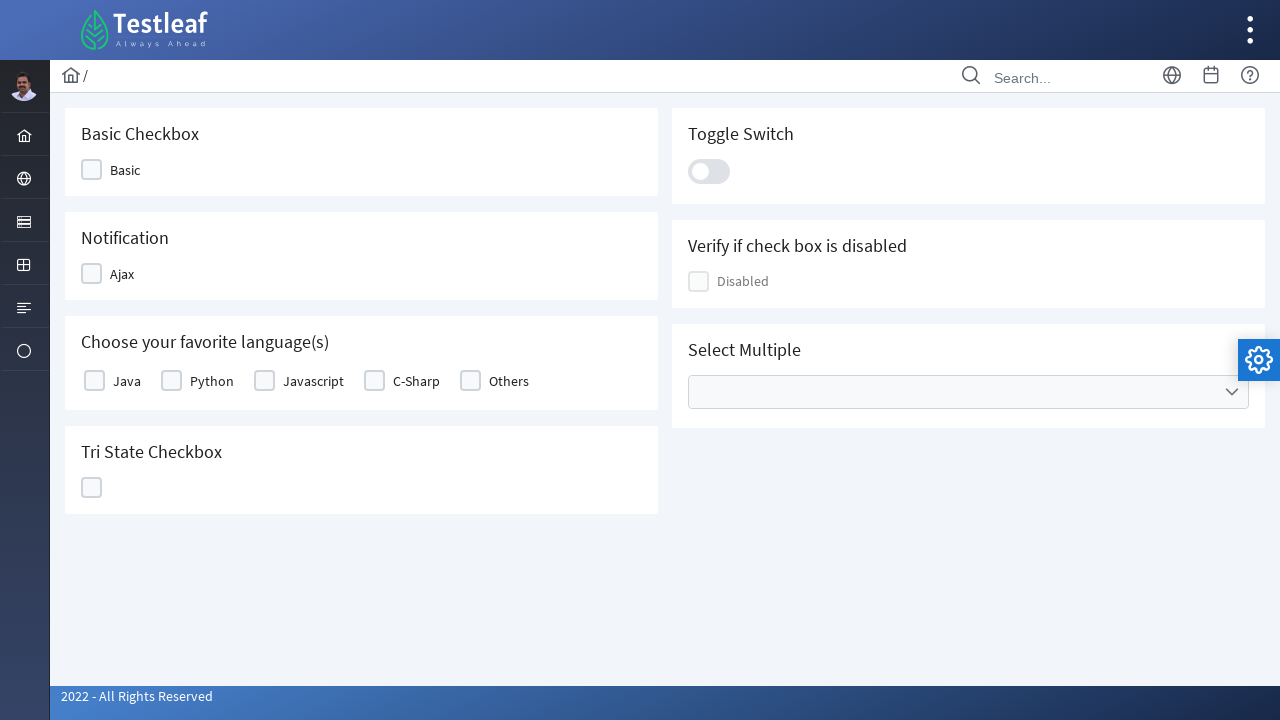

Clicked Java checkbox at (94, 381) on xpath=/html/body/div[1]/div[5]/div[2]/form/div/div[1]/div[3]/div/div/table/tbody
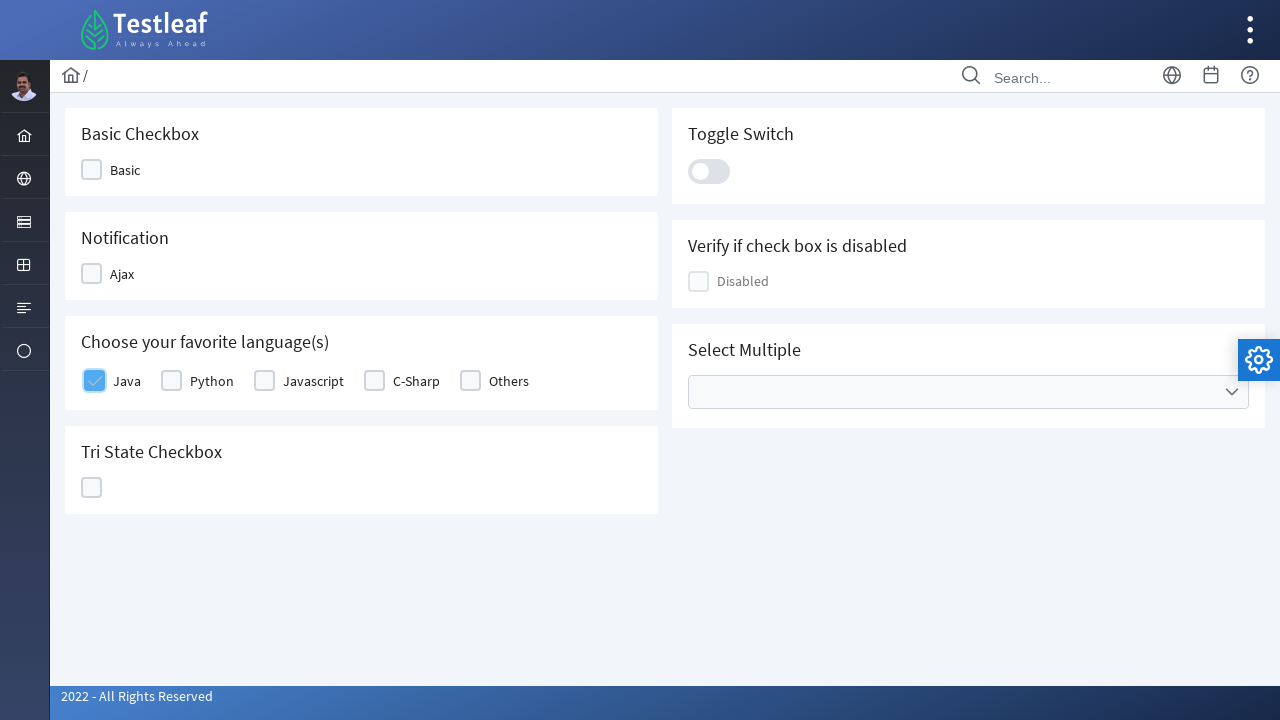

Clicked JavaScript checkbox at (264, 381) on xpath=/html/body/div[1]/div[5]/div[2]/form/div/div[1]/div[3]/div/div/table/tbody
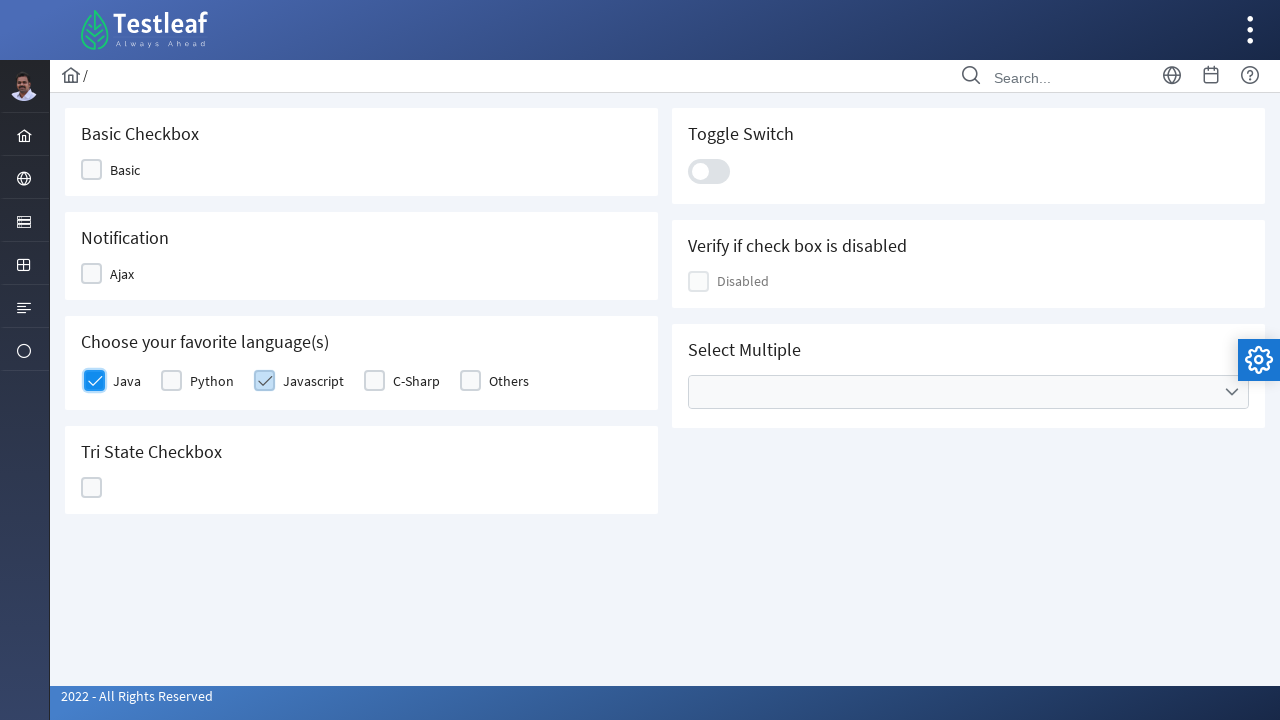

Clicked Others checkbox at (470, 381) on xpath=/html/body/div[1]/div[5]/div[2]/form/div/div[1]/div[3]/div/div/table/tbody
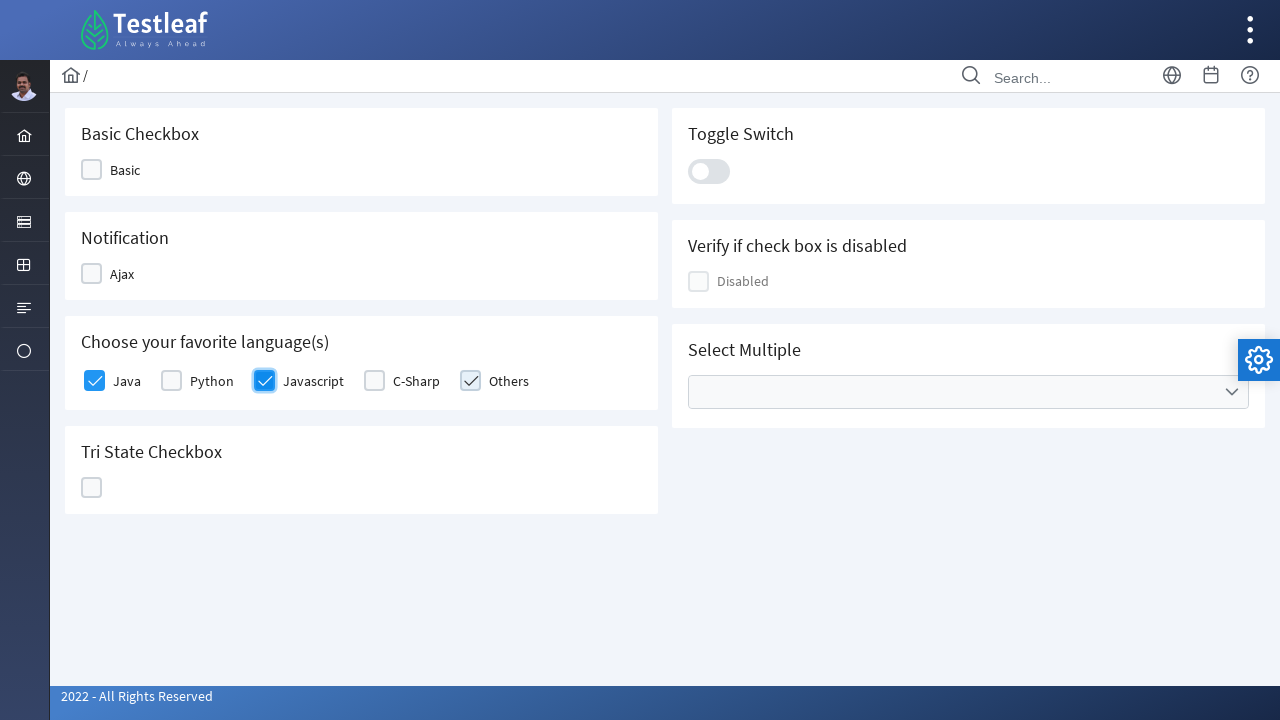

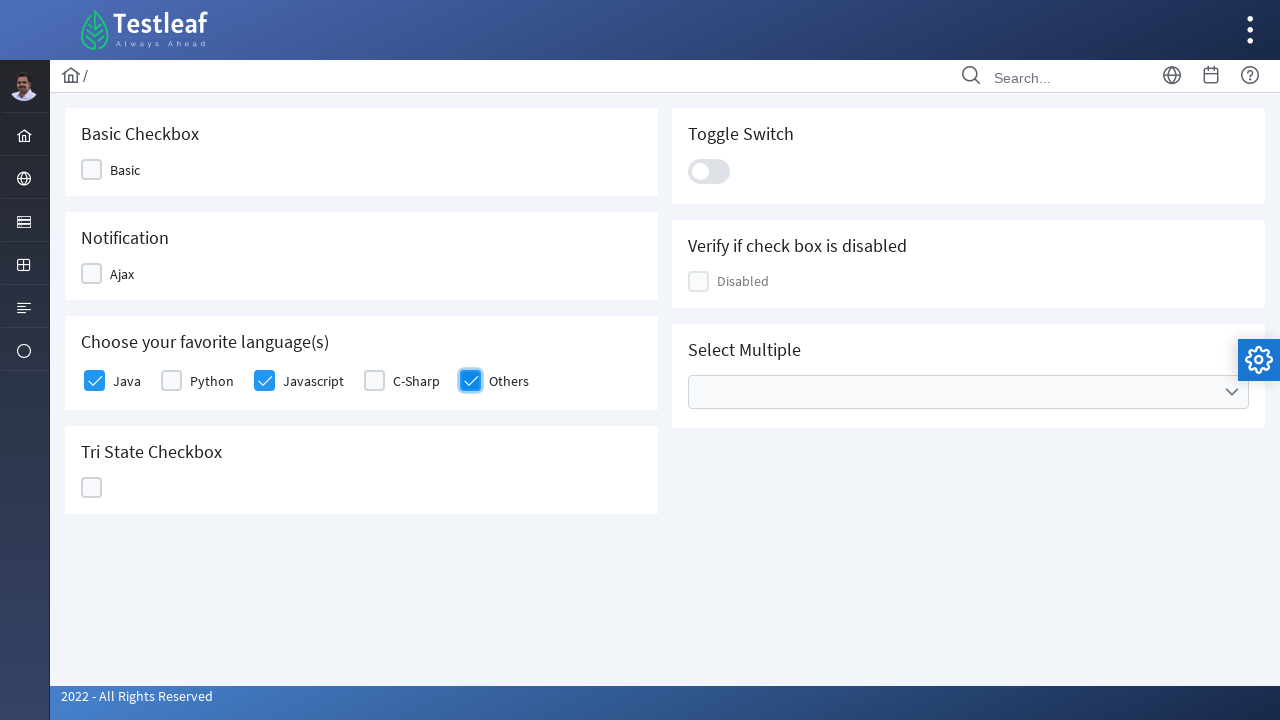